Automates the Human Benchmark memory test by detecting active squares, memorizing their positions, and clicking them in sequence

Starting URL: https://humanbenchmark.com/tests/memory

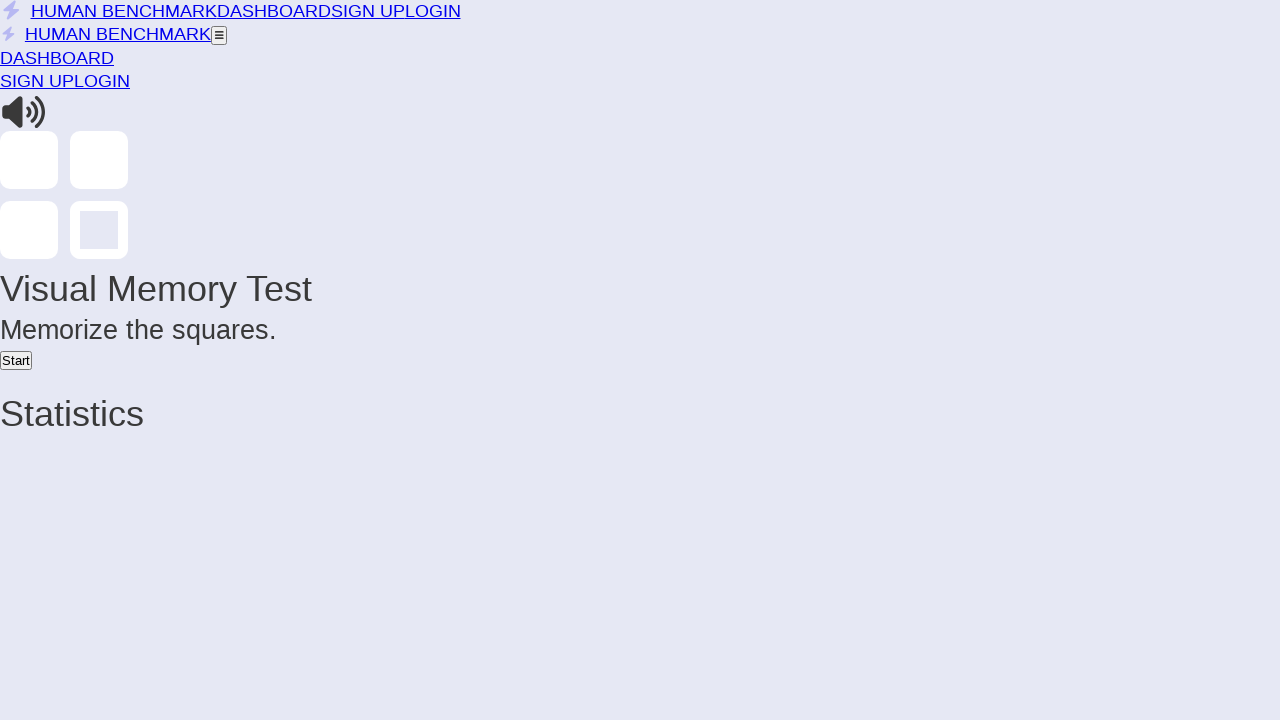

Clicked Start button to begin memory test at (16, 360) on button:has-text("Start")
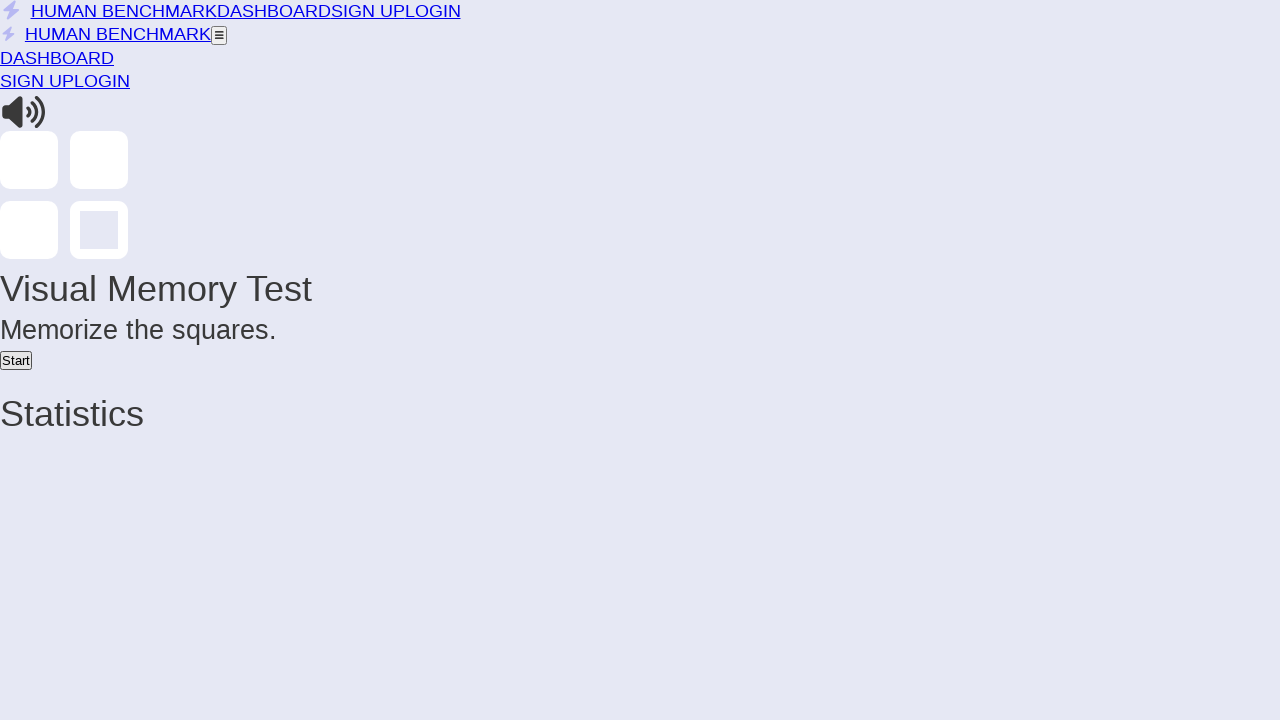

Completed monitoring phase for round 1, detected 0 active squares
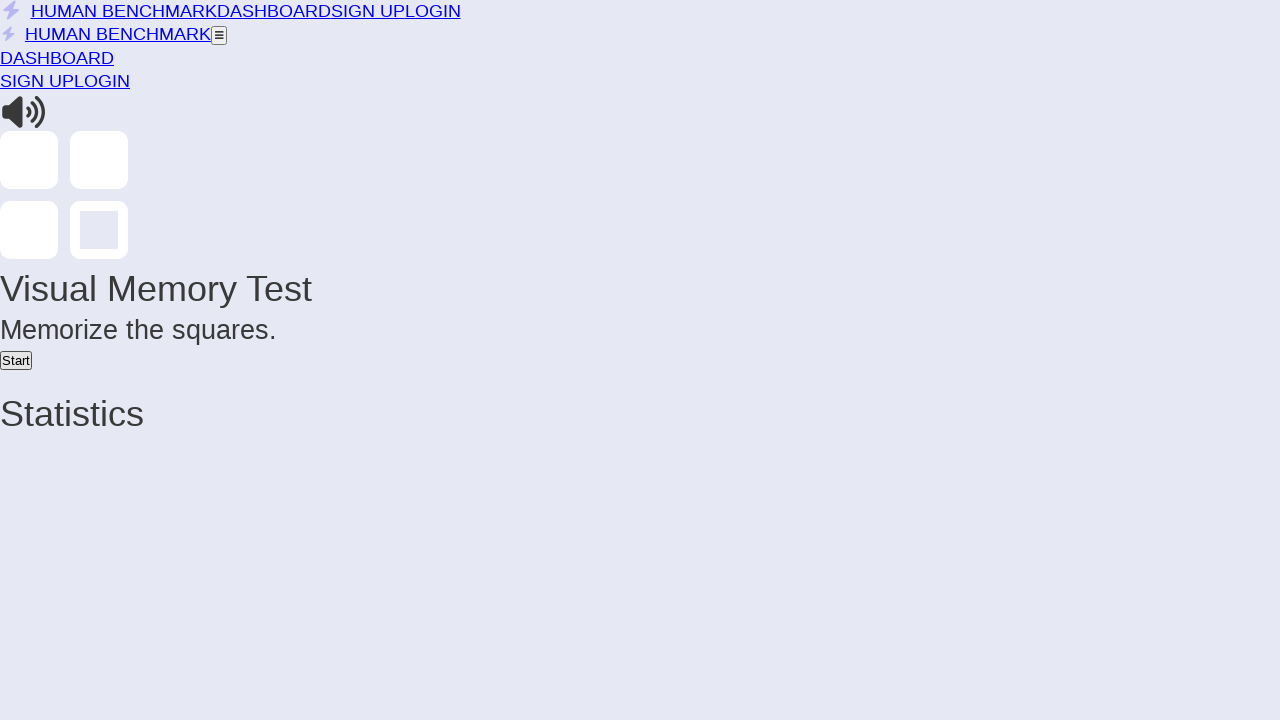

Waited for active squares to disappear
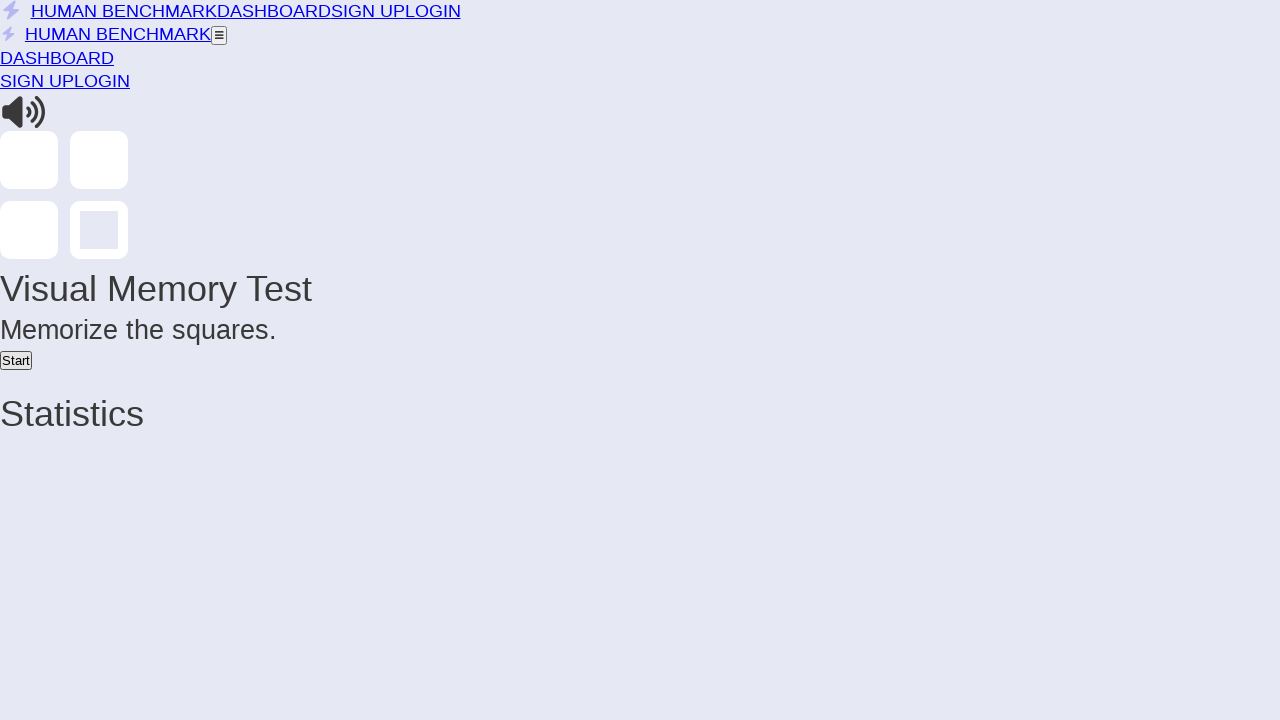

Paused before round 2
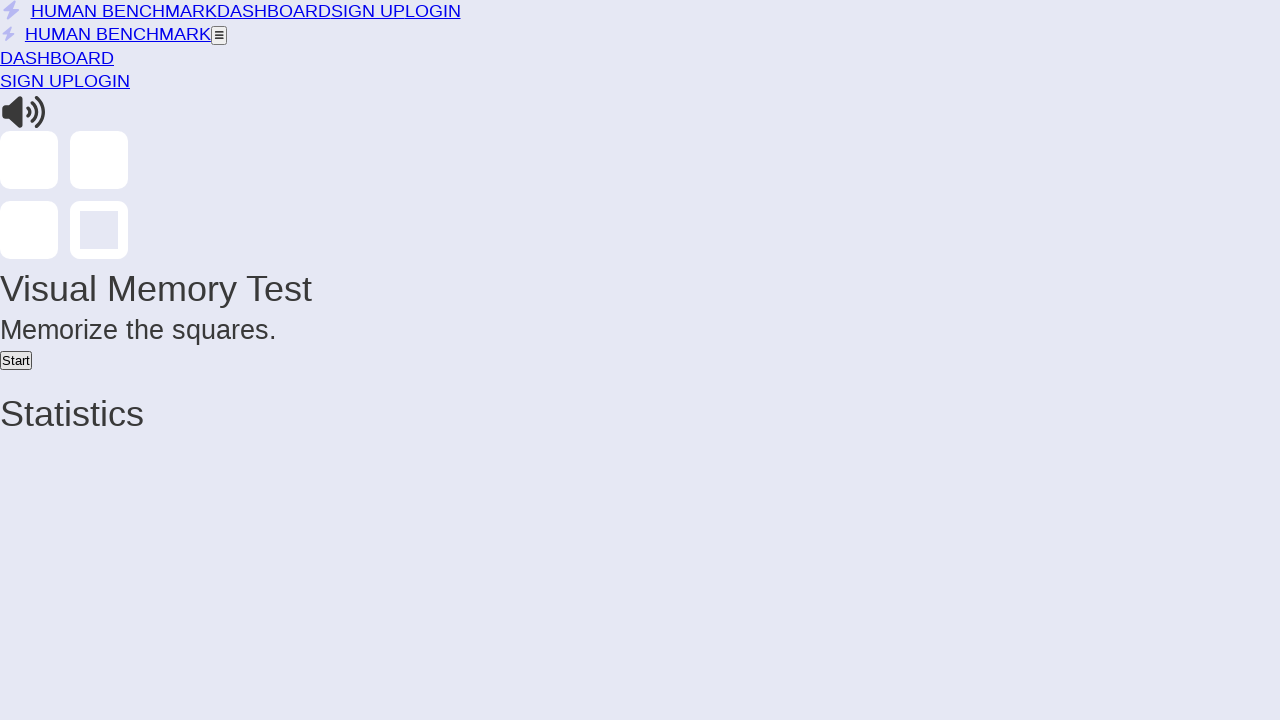

Completed monitoring phase for round 2, detected 0 active squares
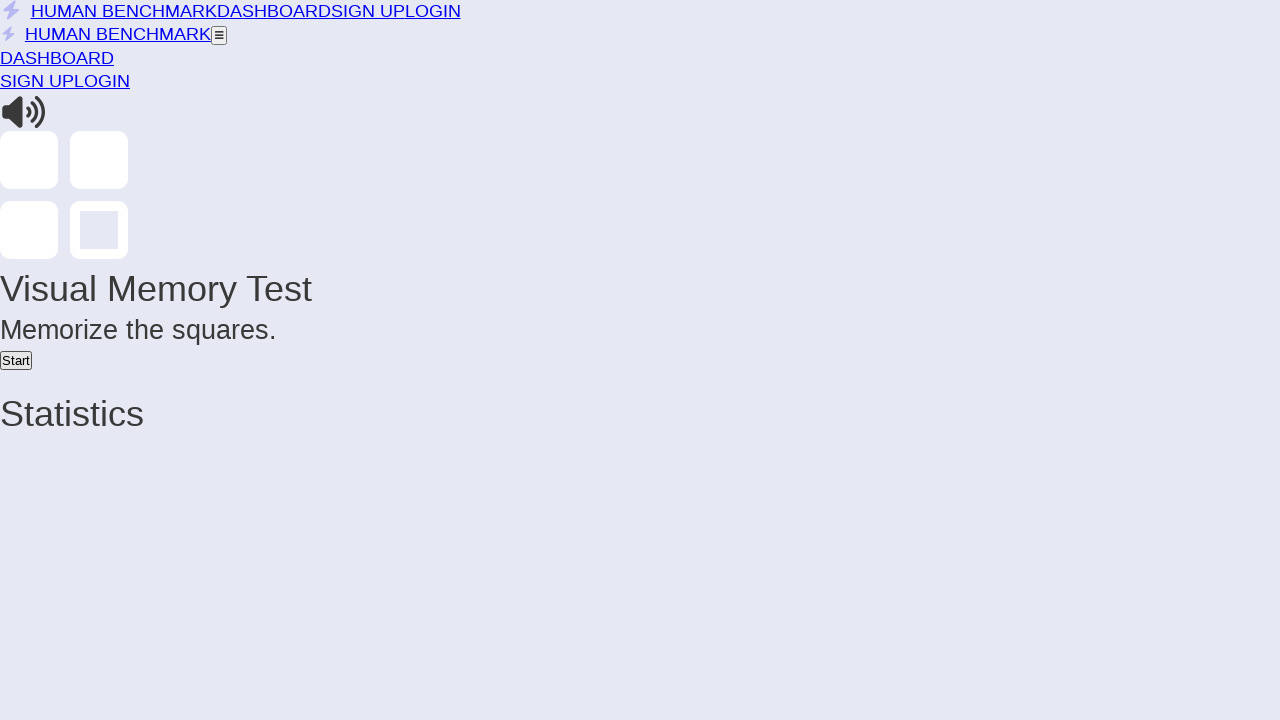

Waited for active squares to disappear
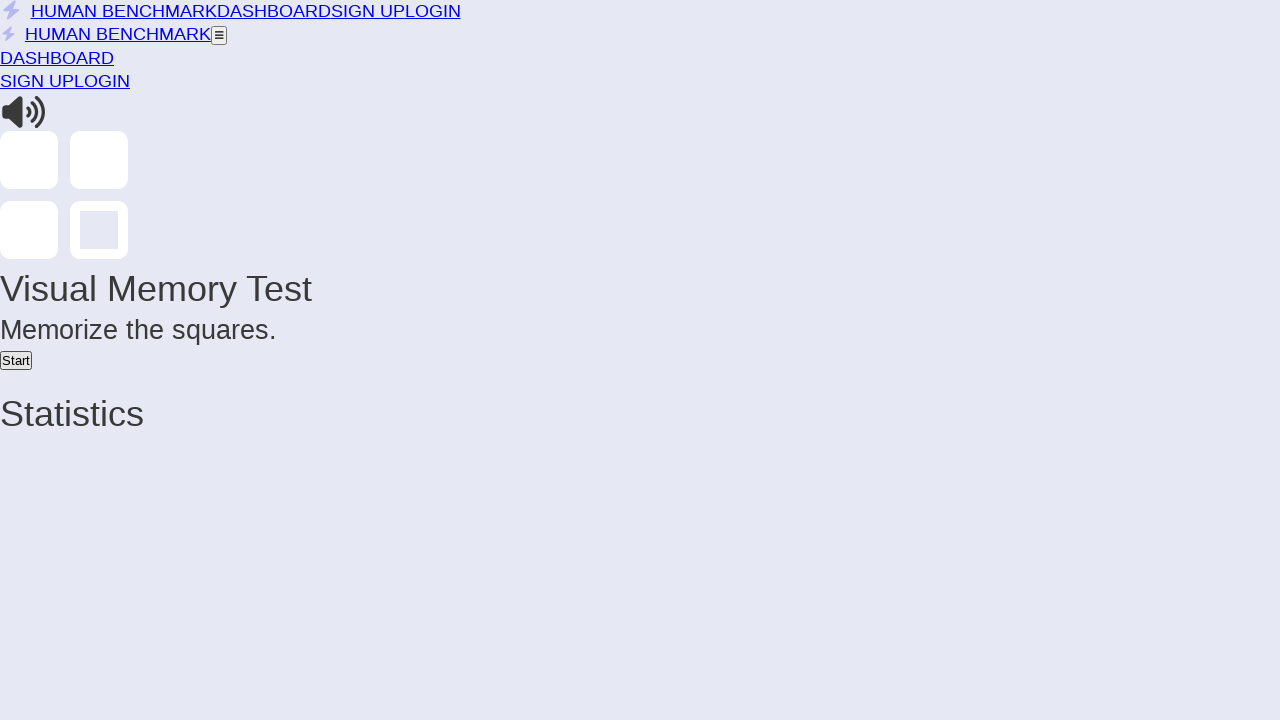

Paused before round 3
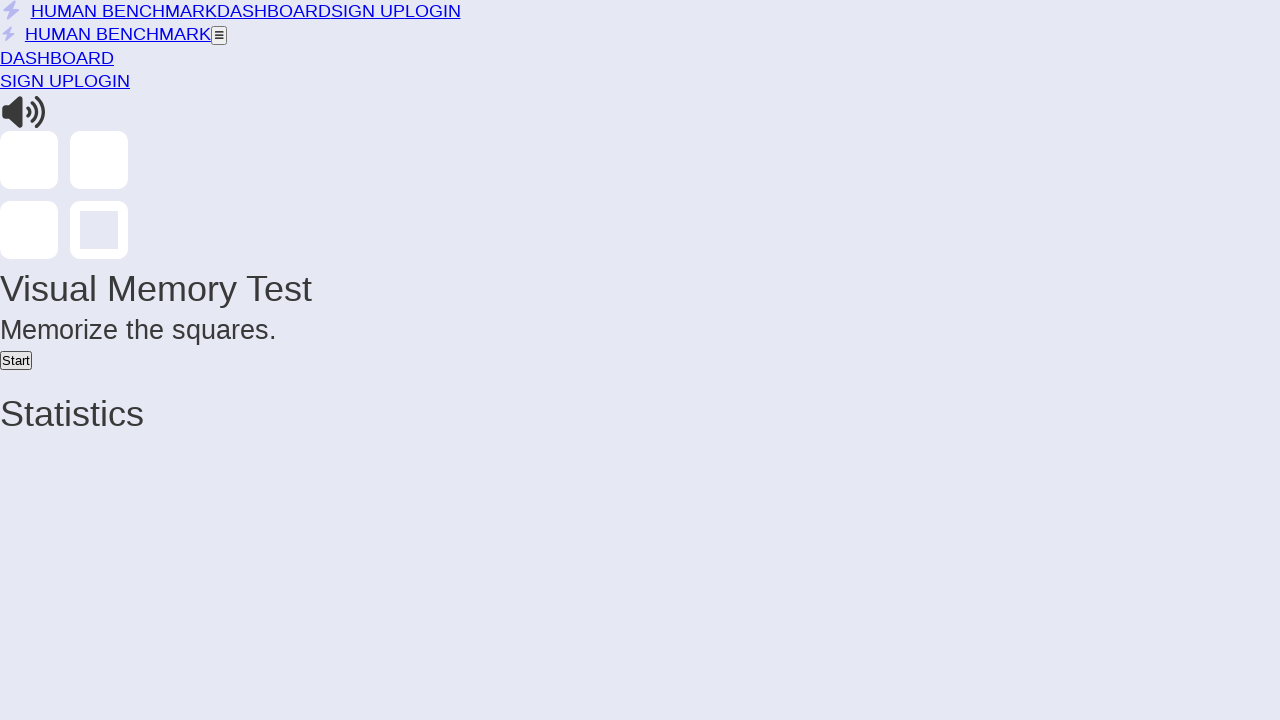

Completed monitoring phase for round 3, detected 0 active squares
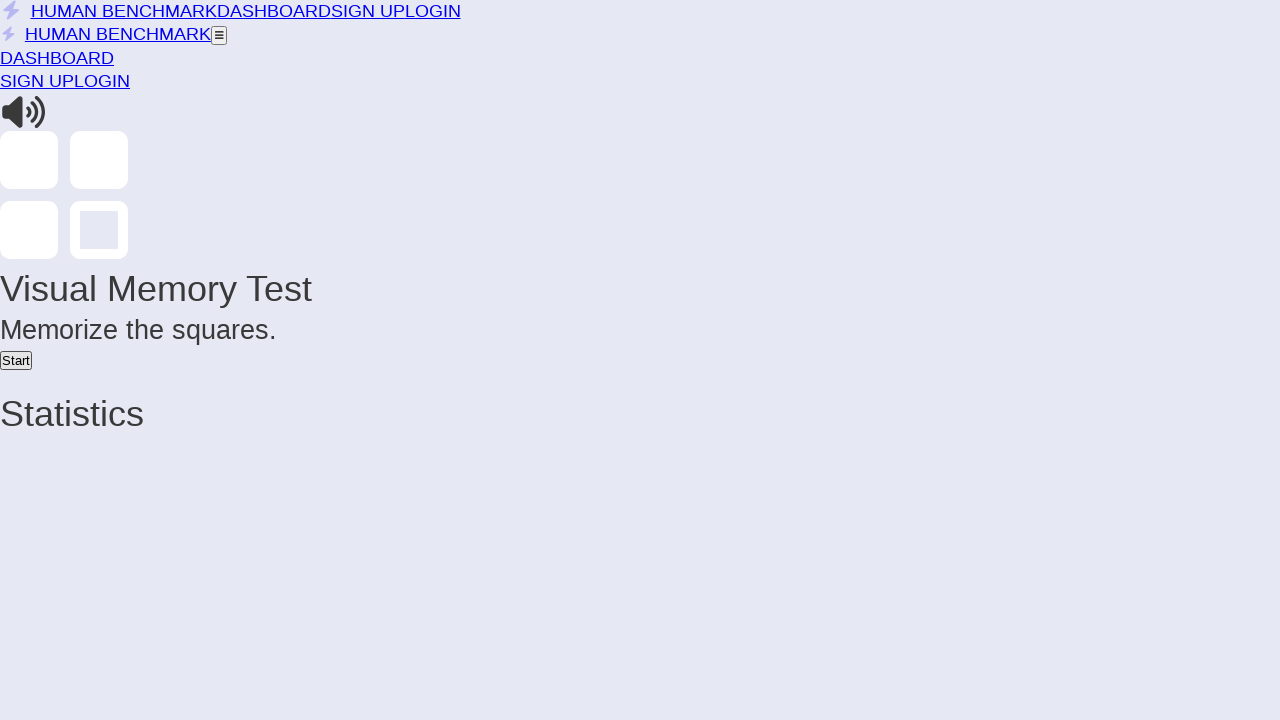

Waited for active squares to disappear
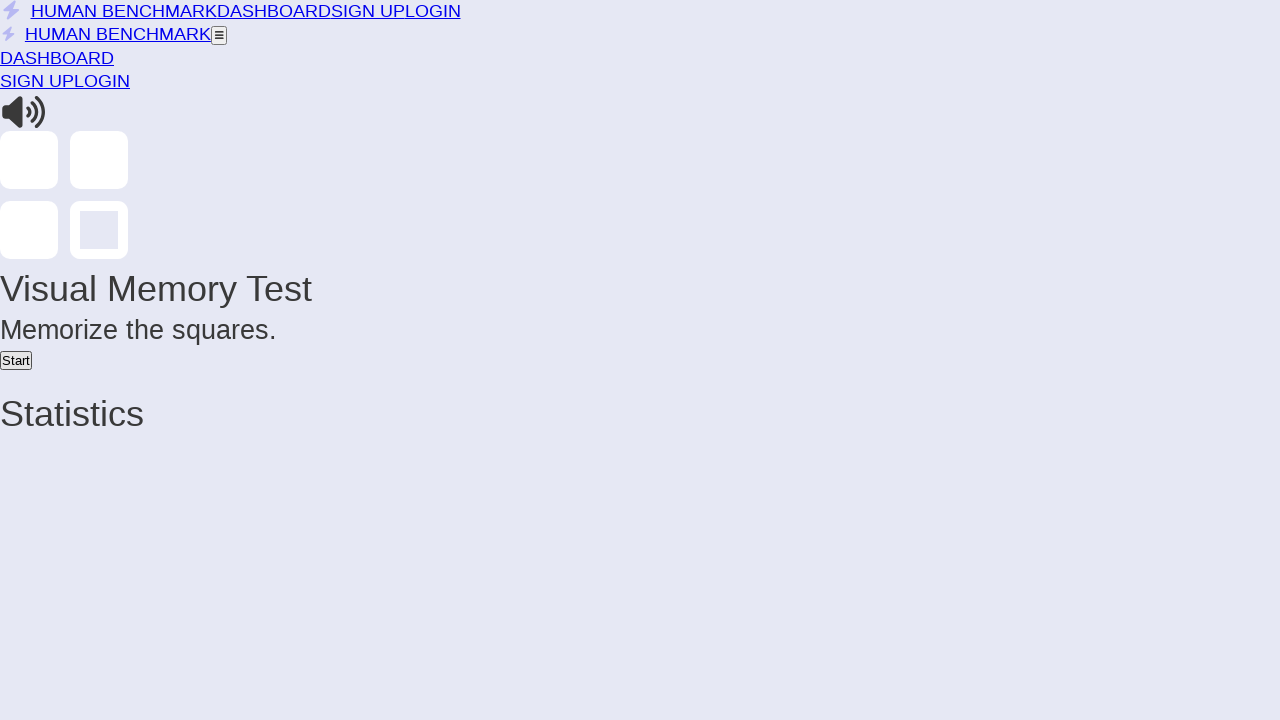

Paused before round 4
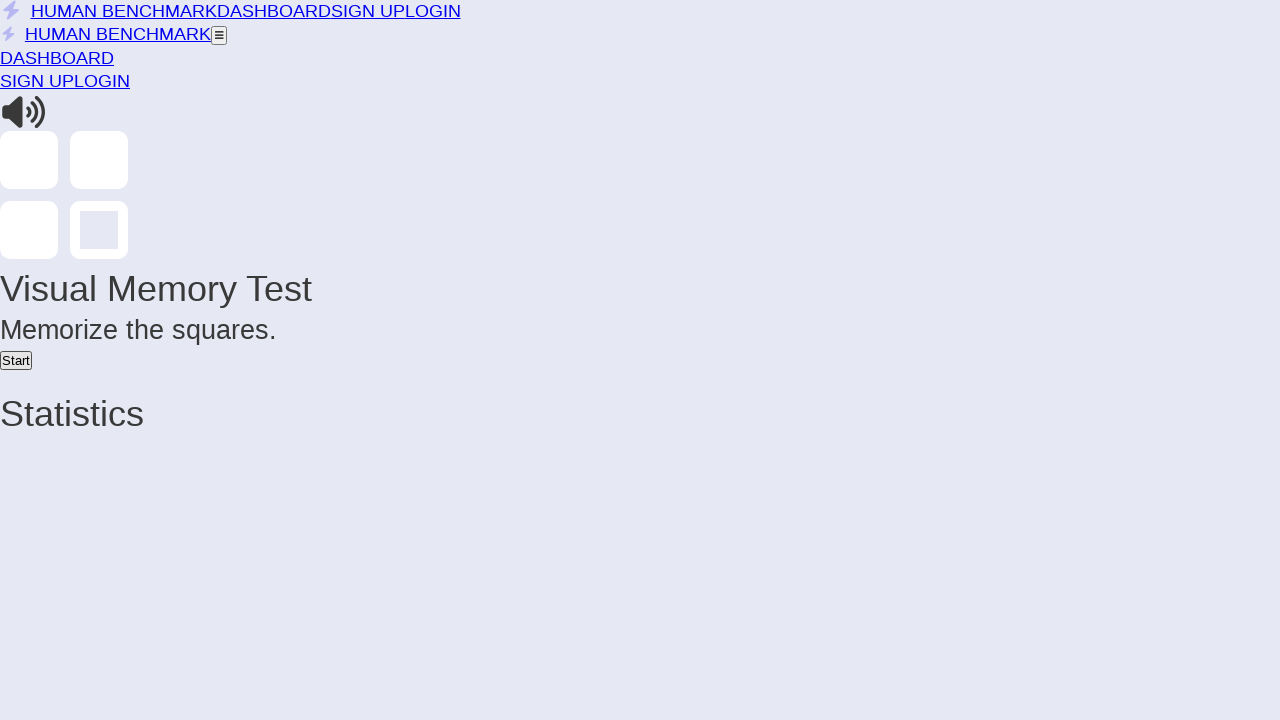

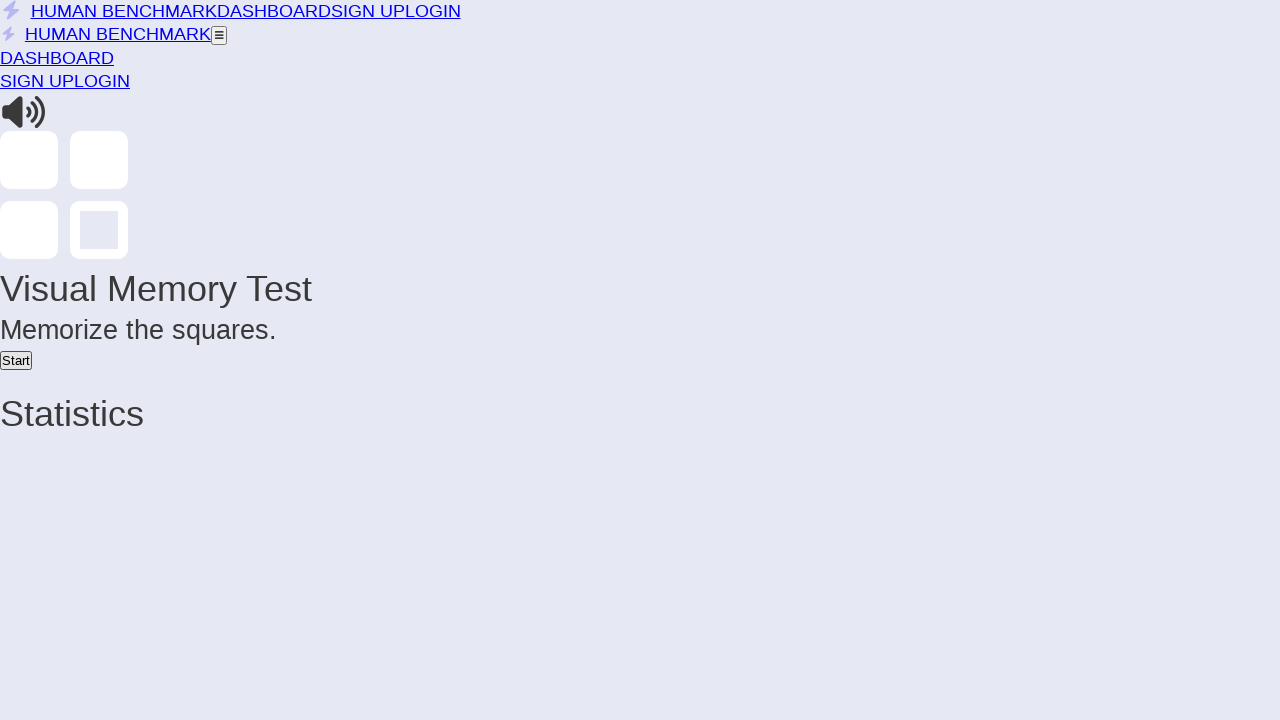